Fills out a practice form by entering first name, last name, email, and selecting gender radio button

Starting URL: https://demoqa.com/automation-practice-form

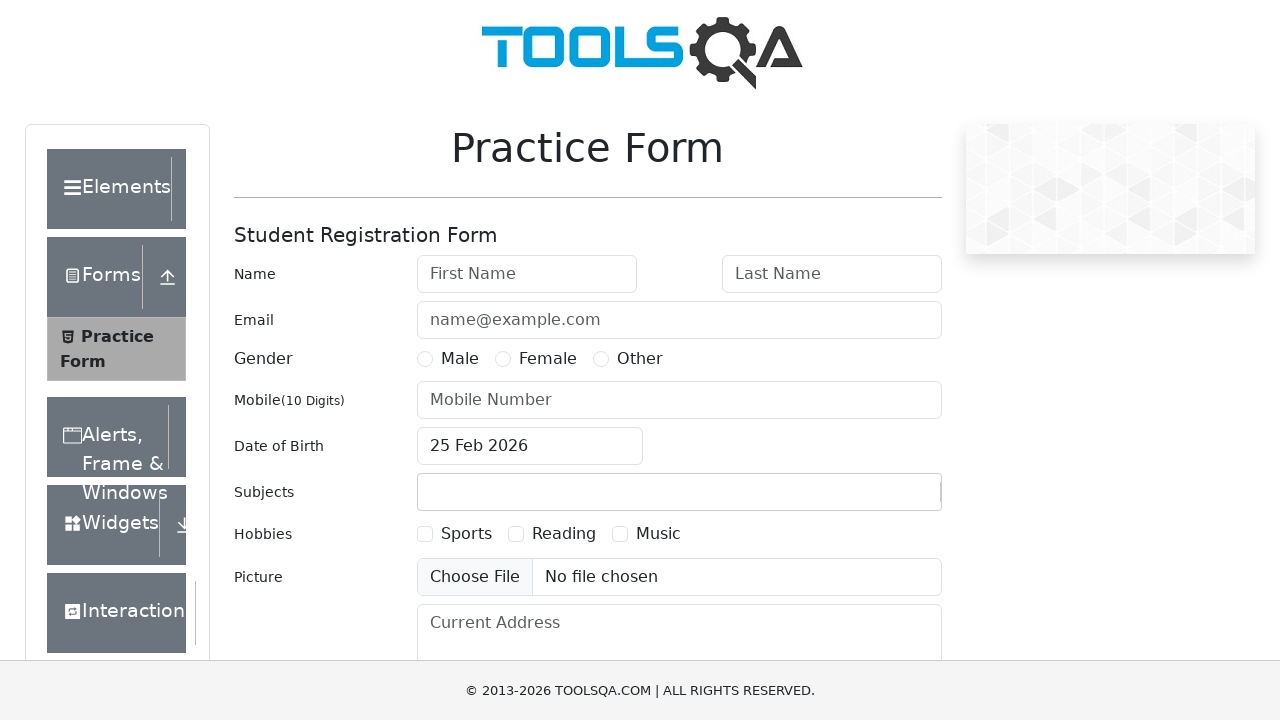

Filled first name field with 'Nitisha' on #firstName
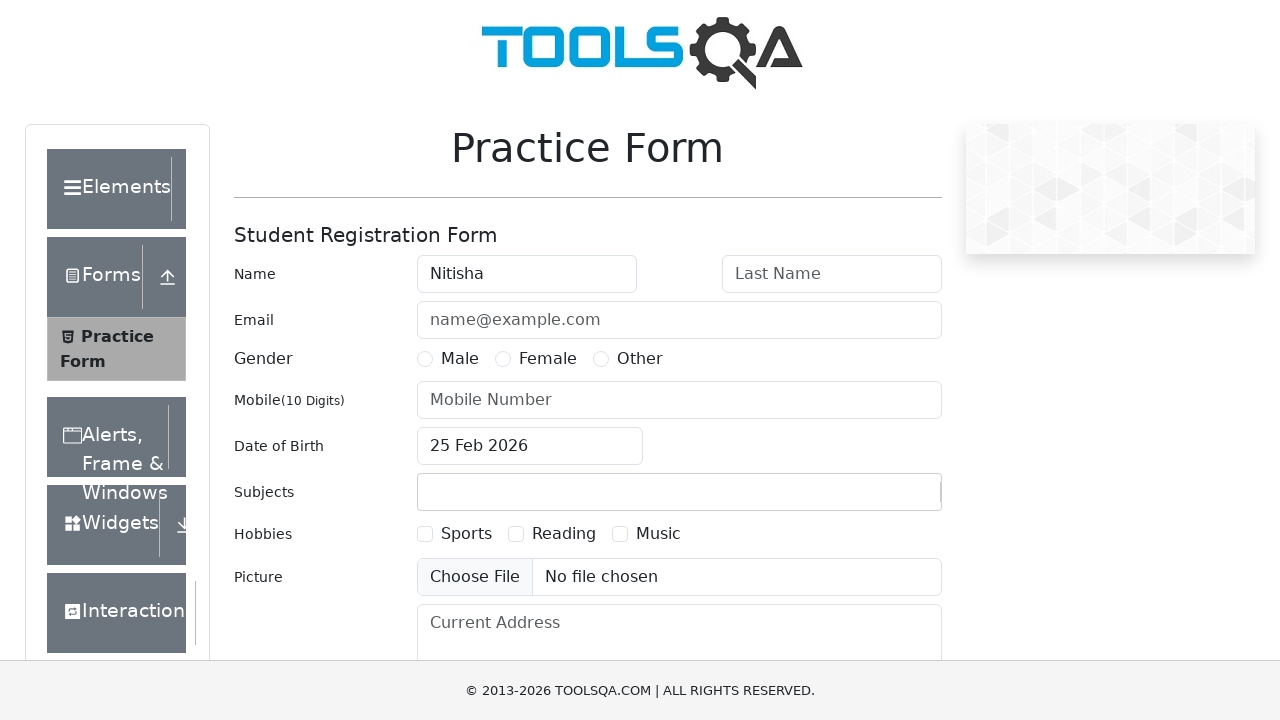

Filled last name field with 'Patni' on #lastName
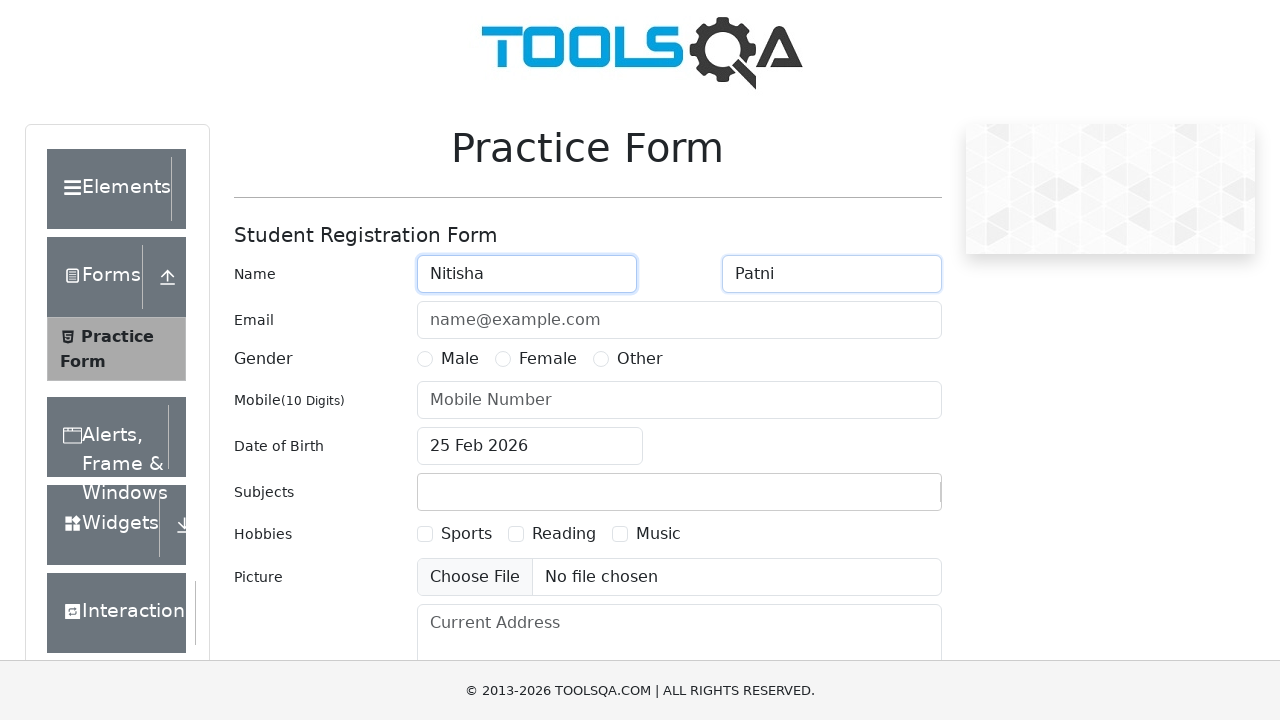

Filled email field with 'ernitishaved@gmail.com' on #userEmail
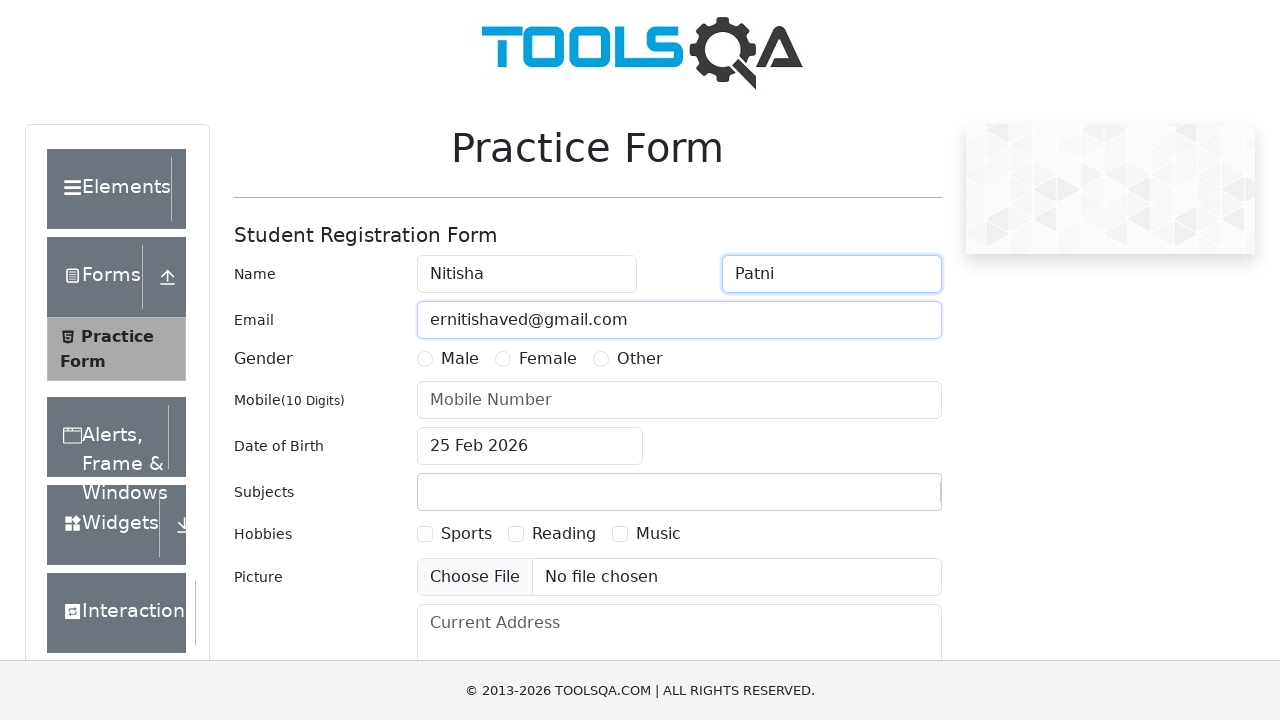

Selected Female gender radio button at (503, 359) on #gender-radio-2
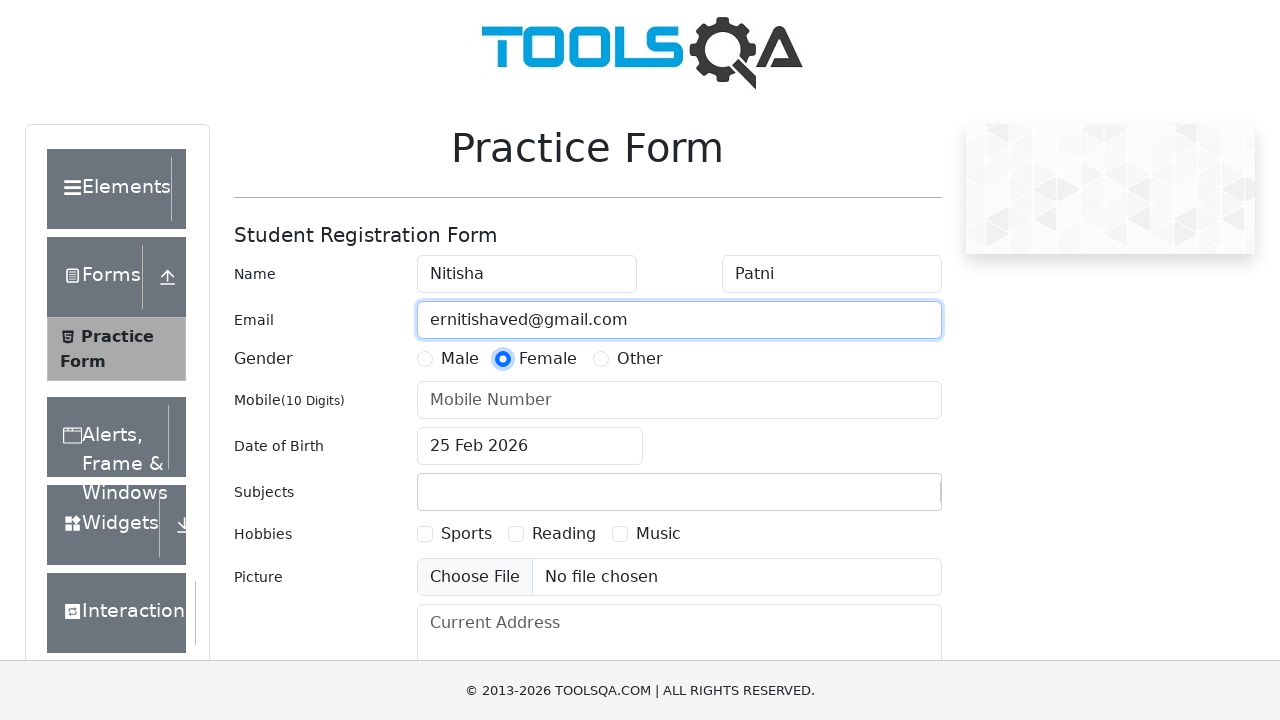

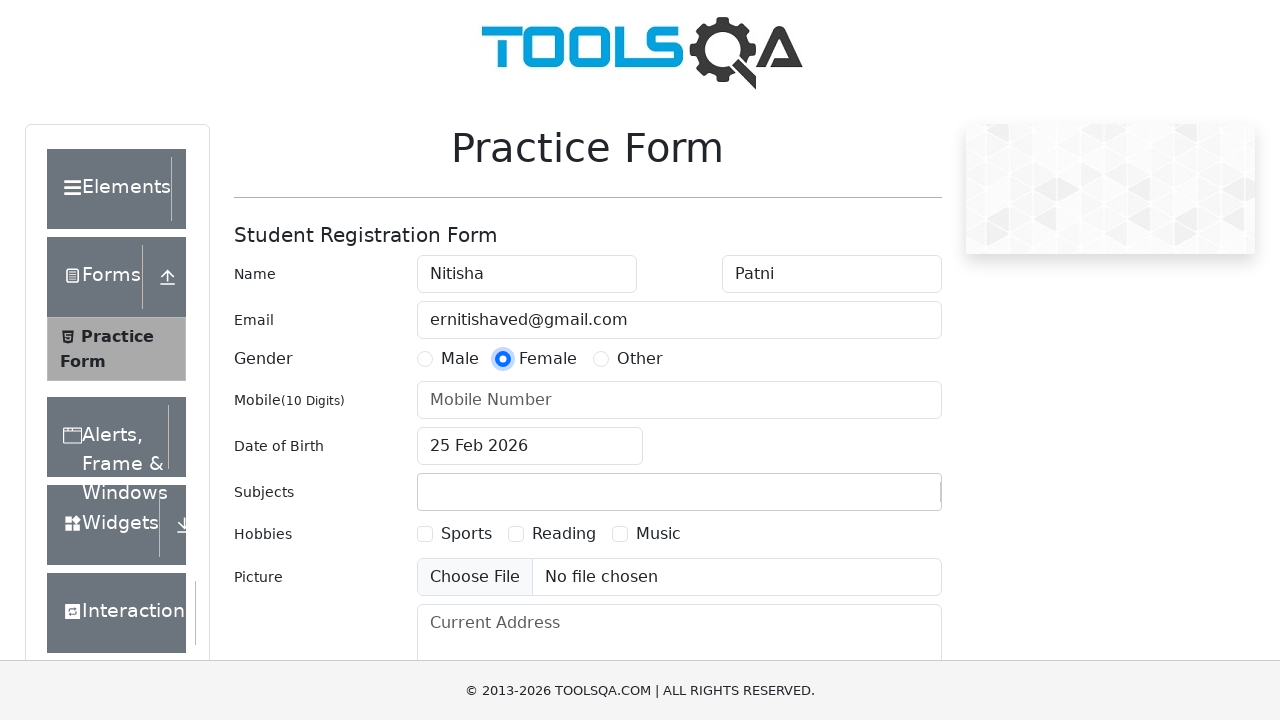